Tests adding a game (Skyrim Special Edition) to cart on Steam Store, handling the age verification gate if present, and verifying the game appears in the cart.

Starting URL: https://store.steampowered.com/app/489830/The_Elder_Scrolls_V_Skyrim_Special_Edition/

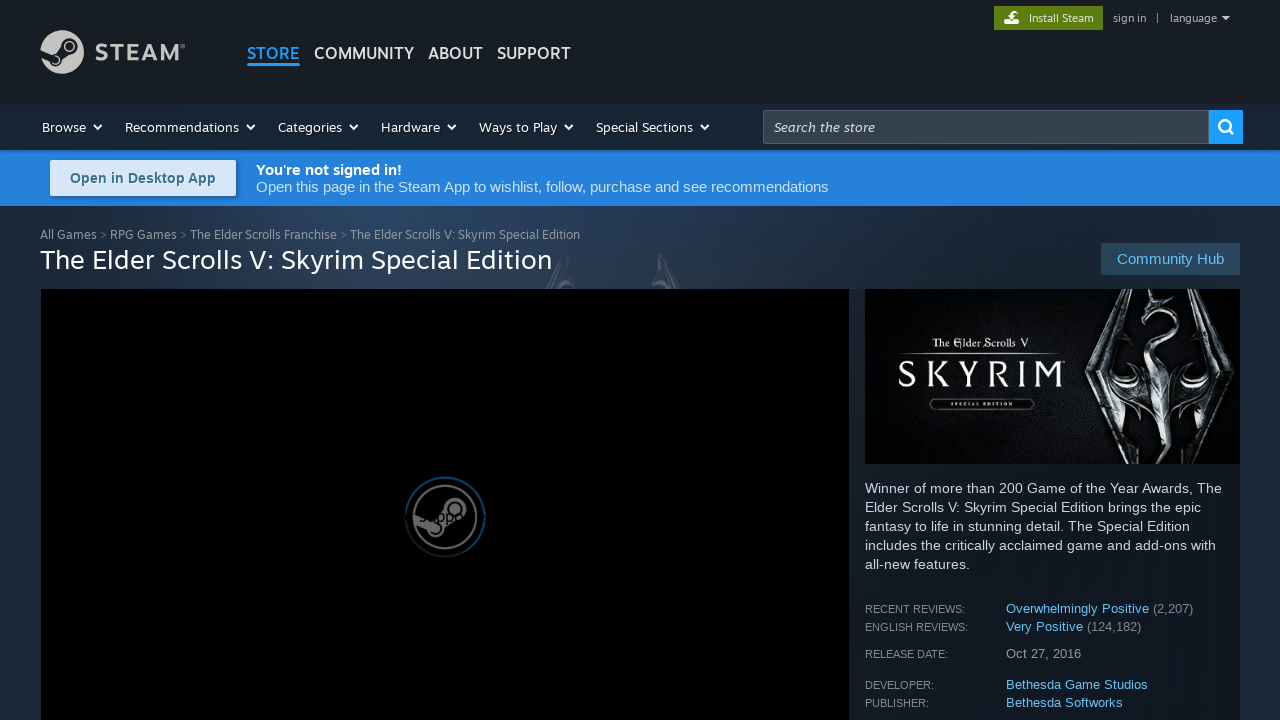

Page fully loaded (networkidle state reached)
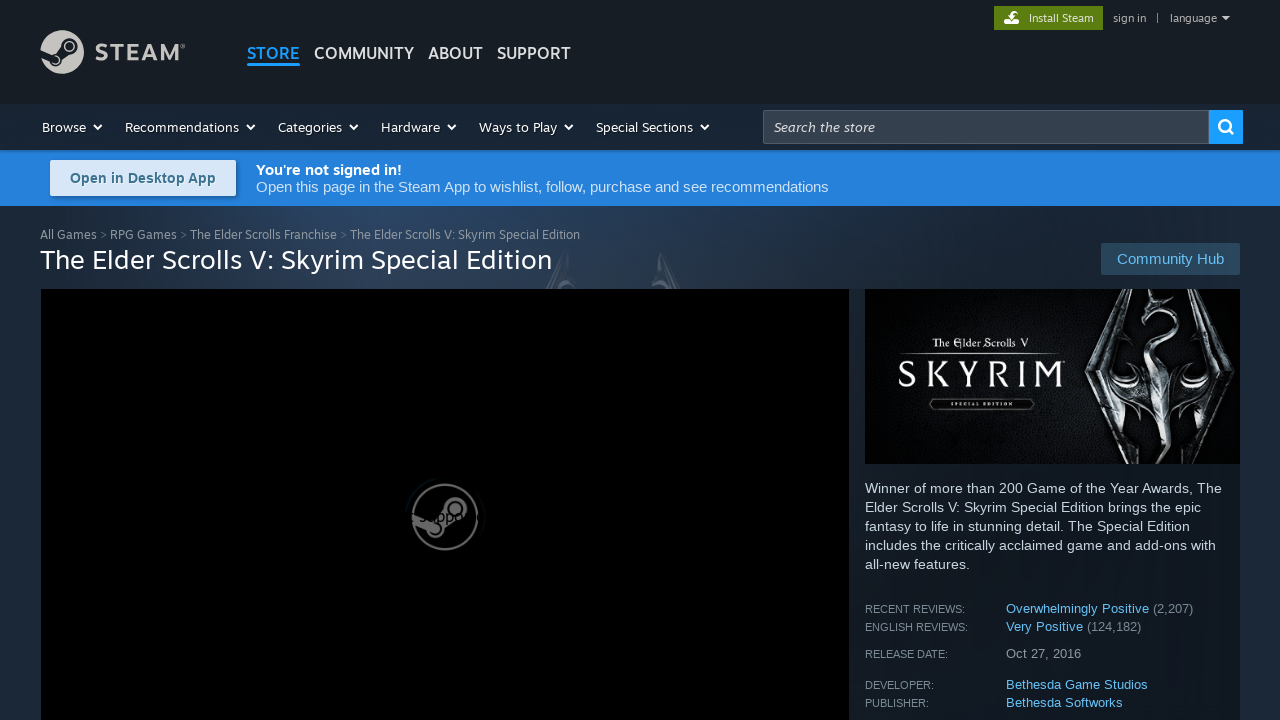

Clicked 'Add to Cart' button for Skyrim Special Edition at (750, 360) on [id^="btn_add_to_cart"] >> nth=0
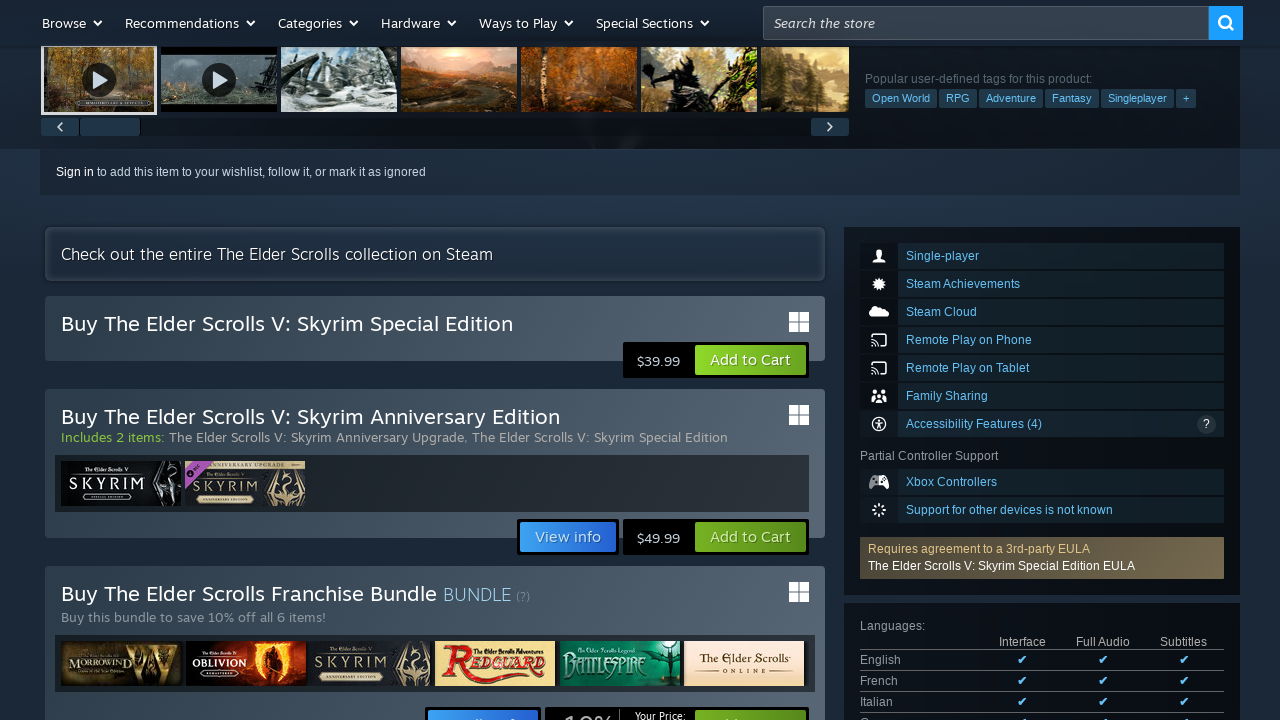

Game successfully appeared in cart, verified by game title visibility
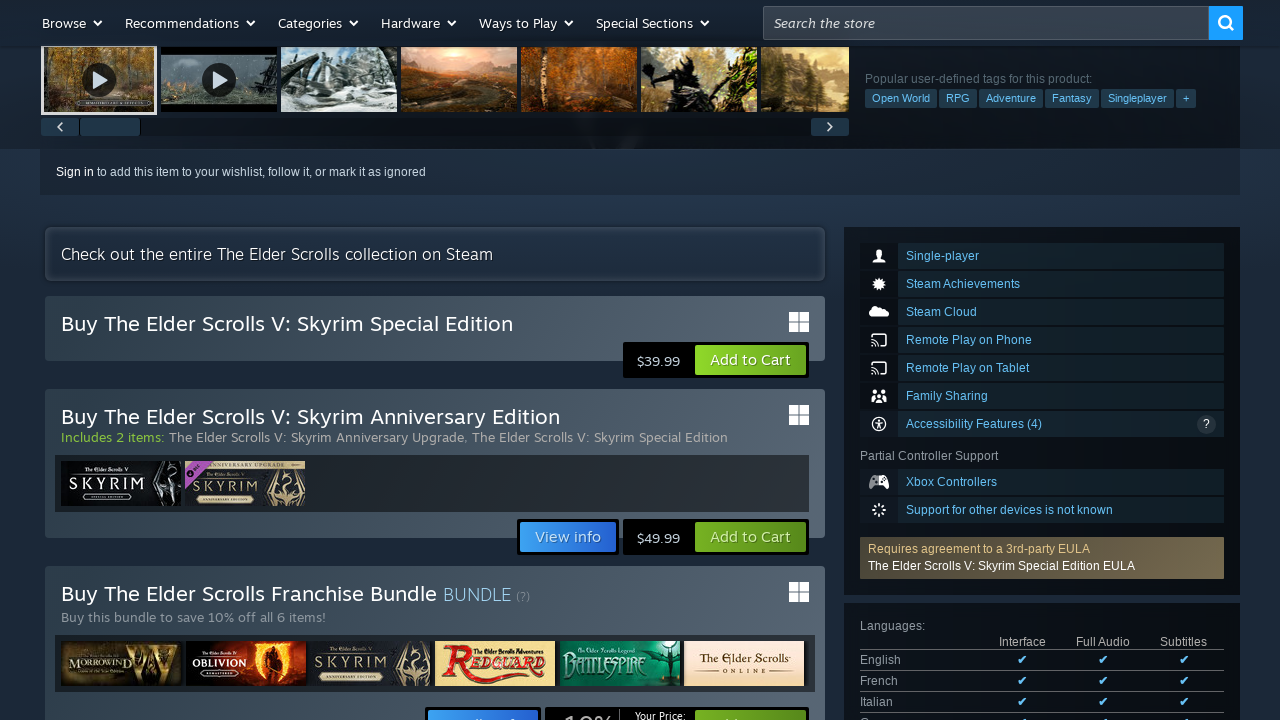

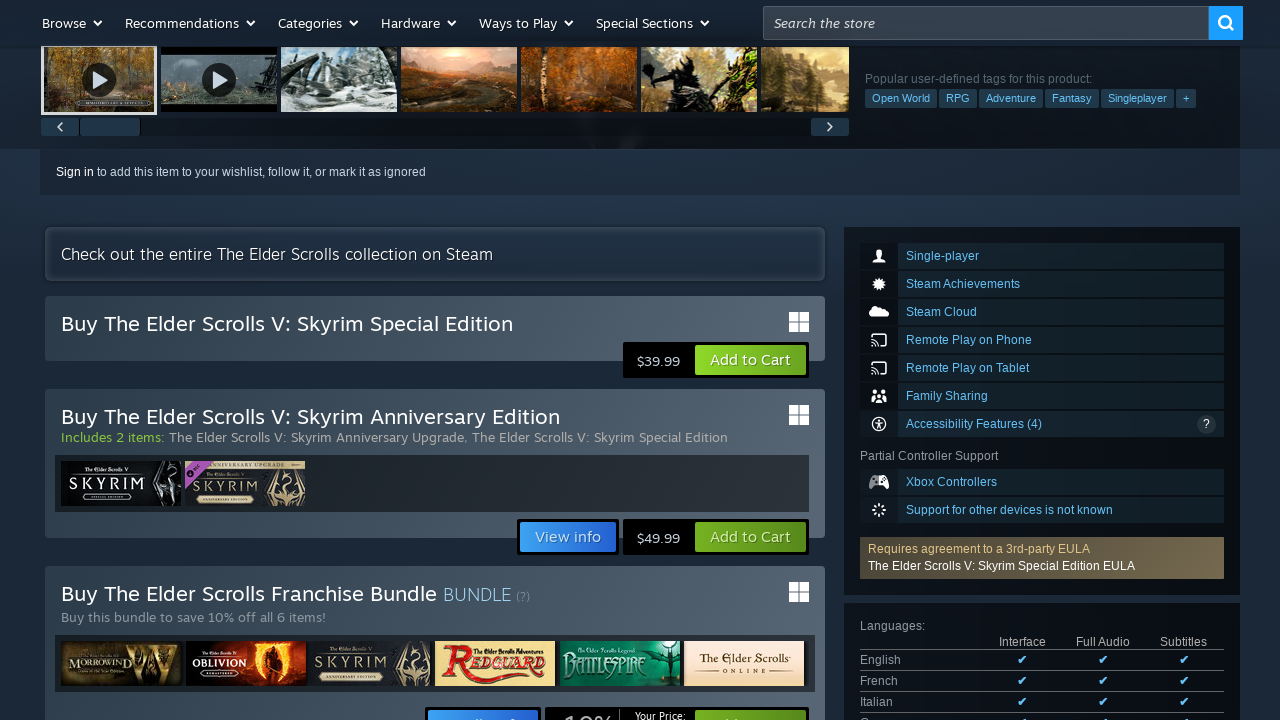